Tests window handling by clicking a link that opens a new window, switching to the new window, then closing it and switching back to the original window

Starting URL: https://the-internet.herokuapp.com/windows

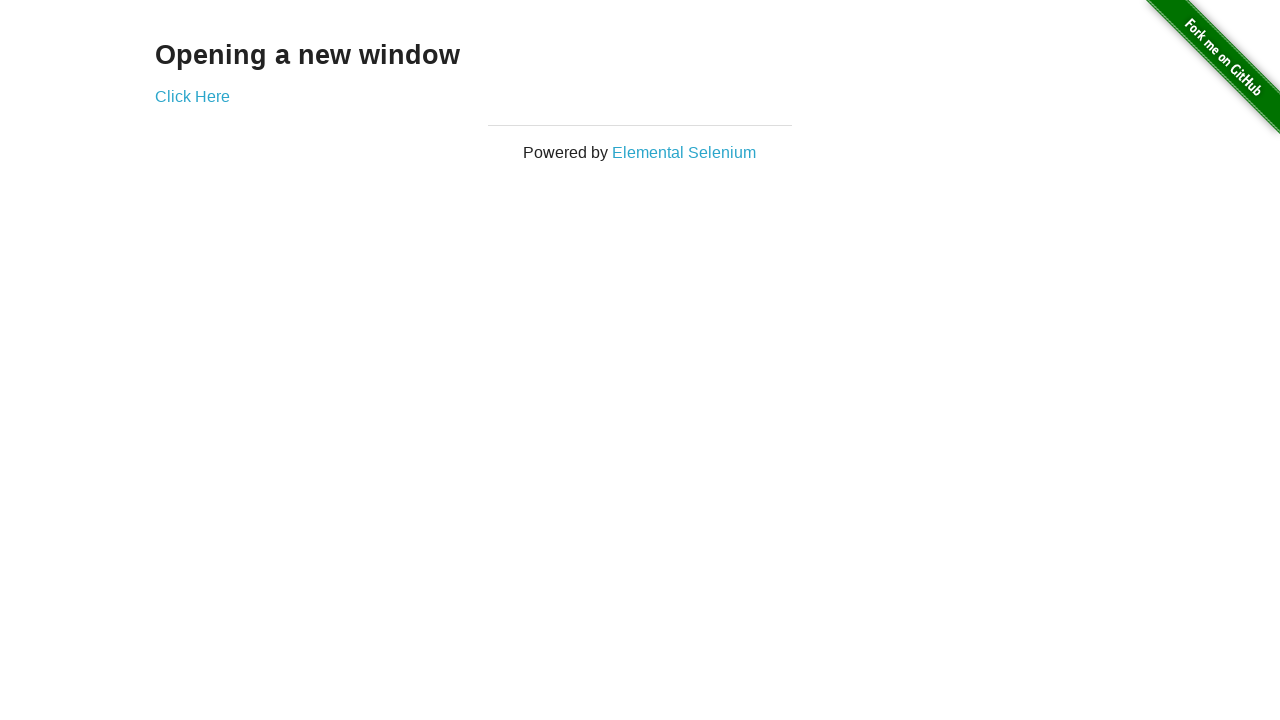

Clicked 'Click Here' link to open new window at (192, 96) on xpath=//a[normalize-space()='Click Here']
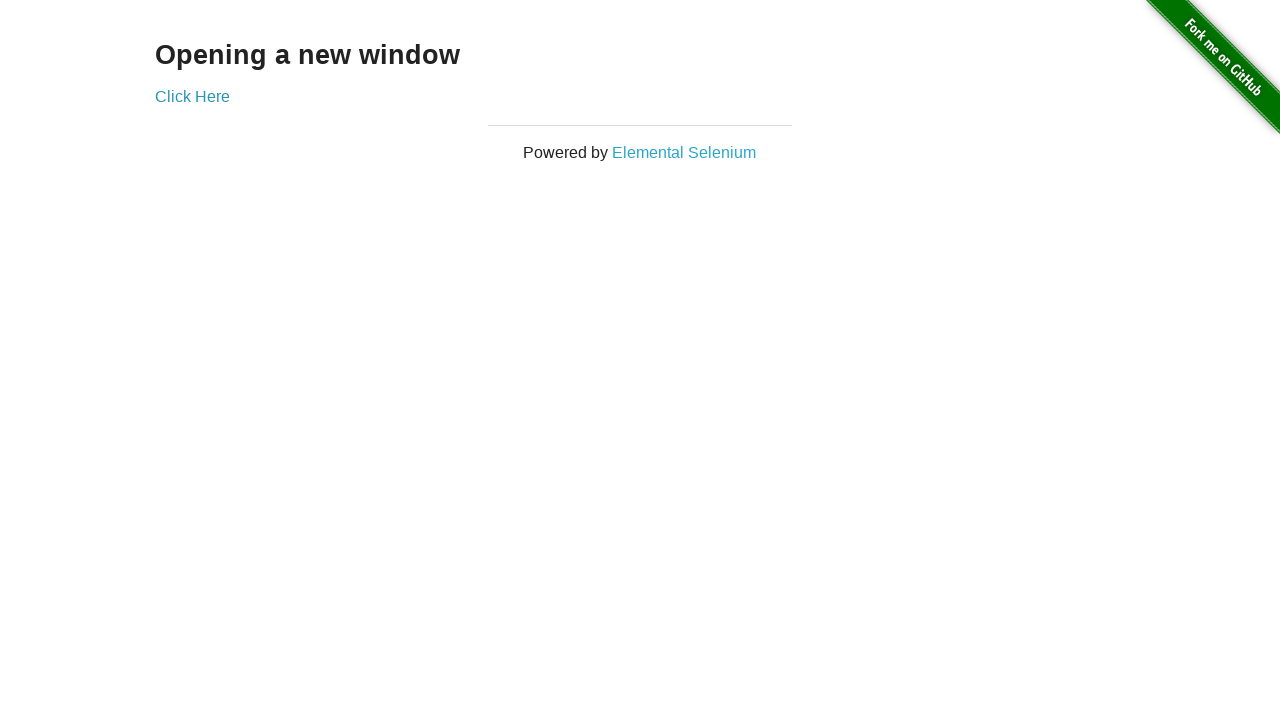

New window opened and captured
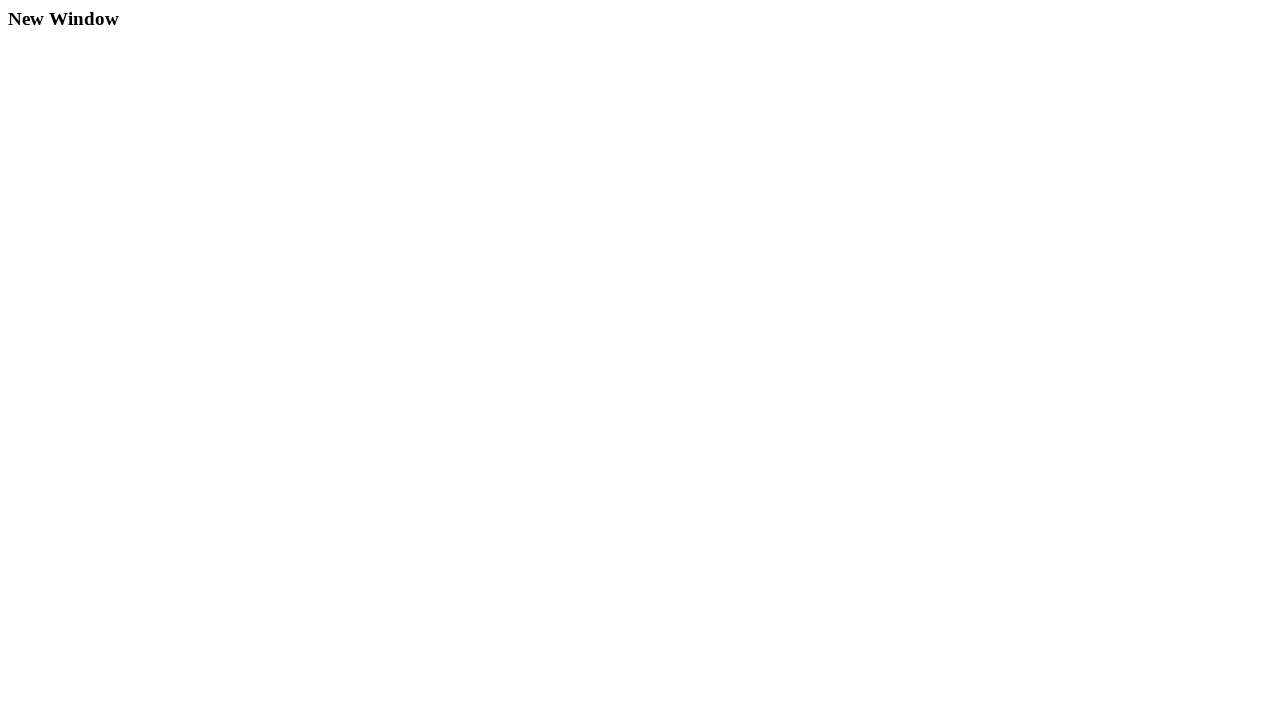

New window page load completed
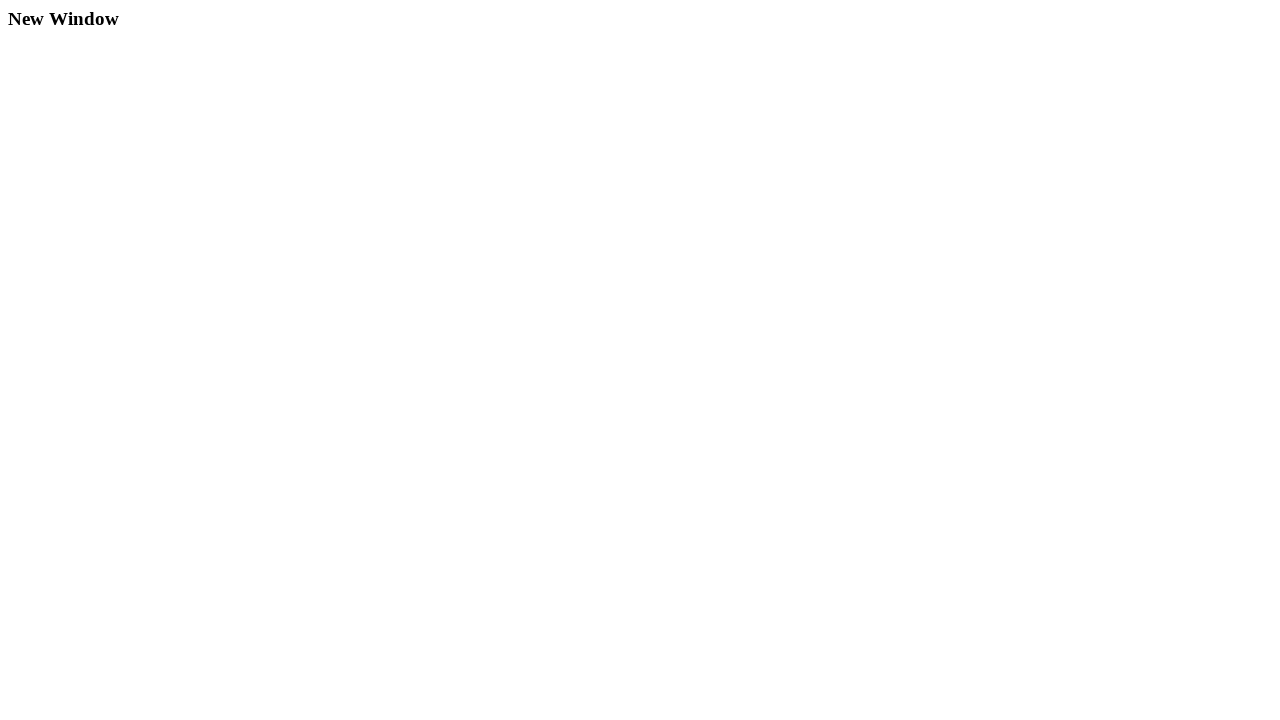

Retrieved new window title: New Window
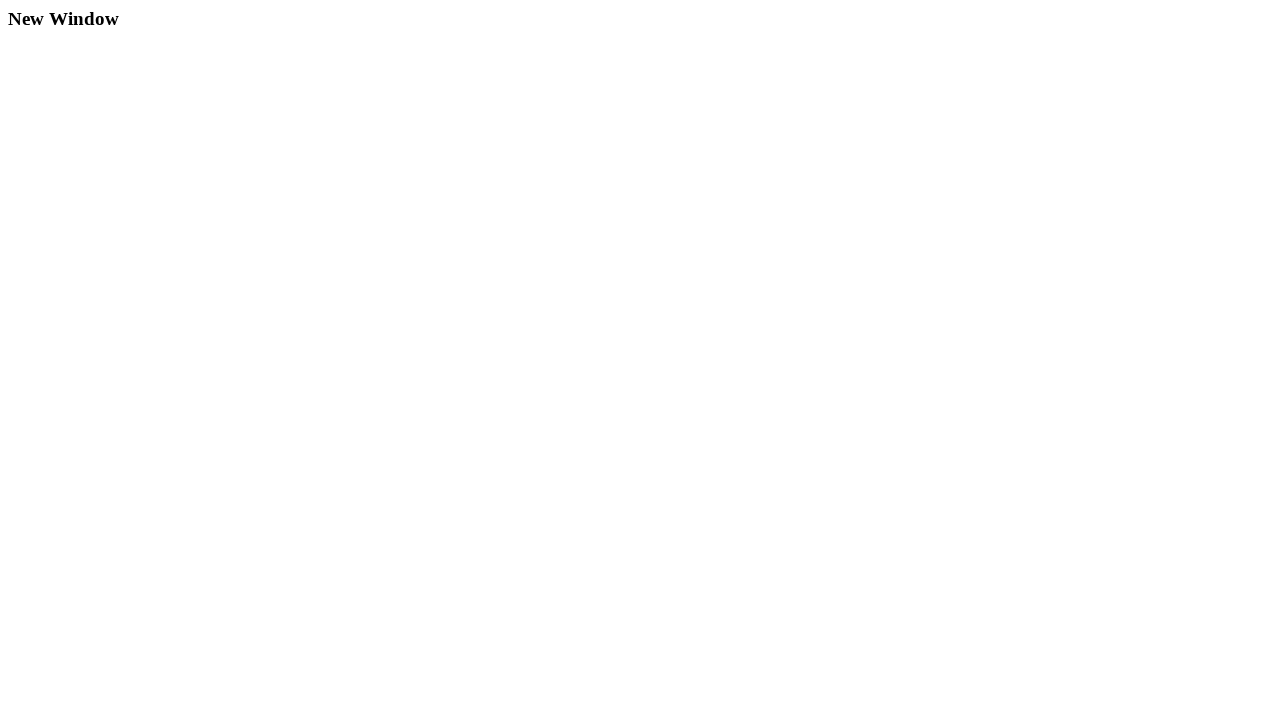

Closed the new window
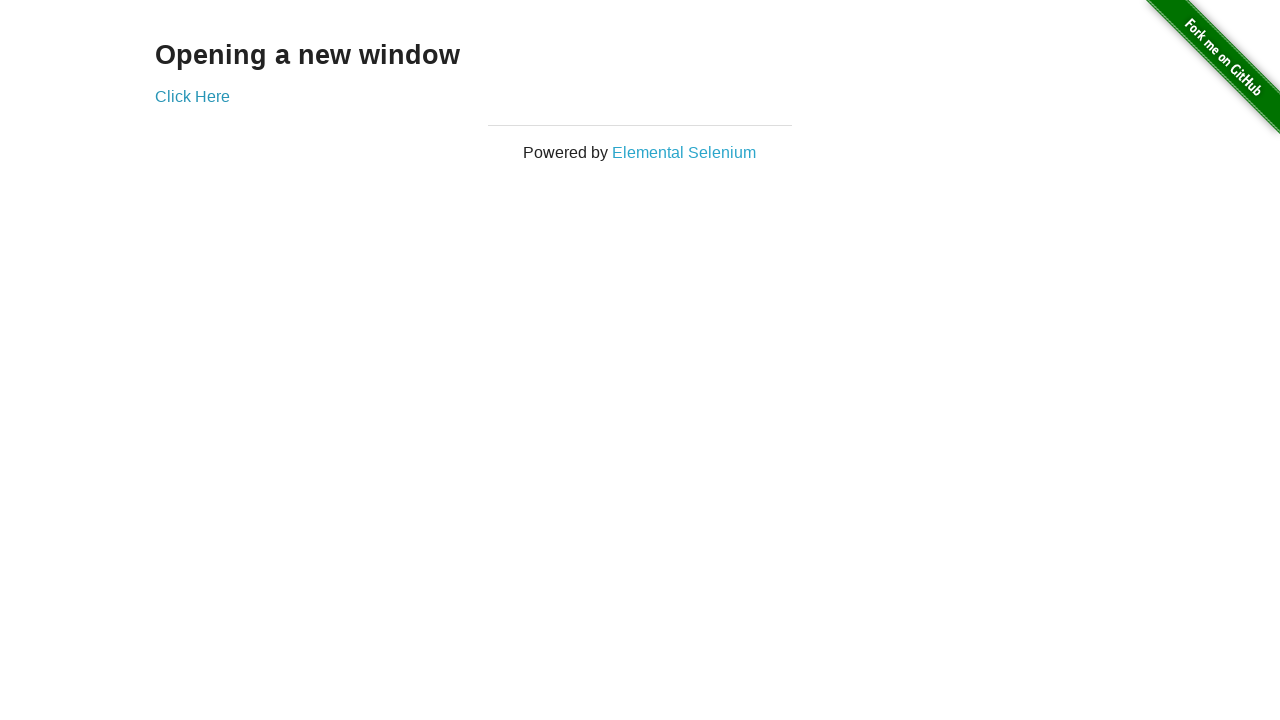

Verified original page is still available with 'Click Here' link present
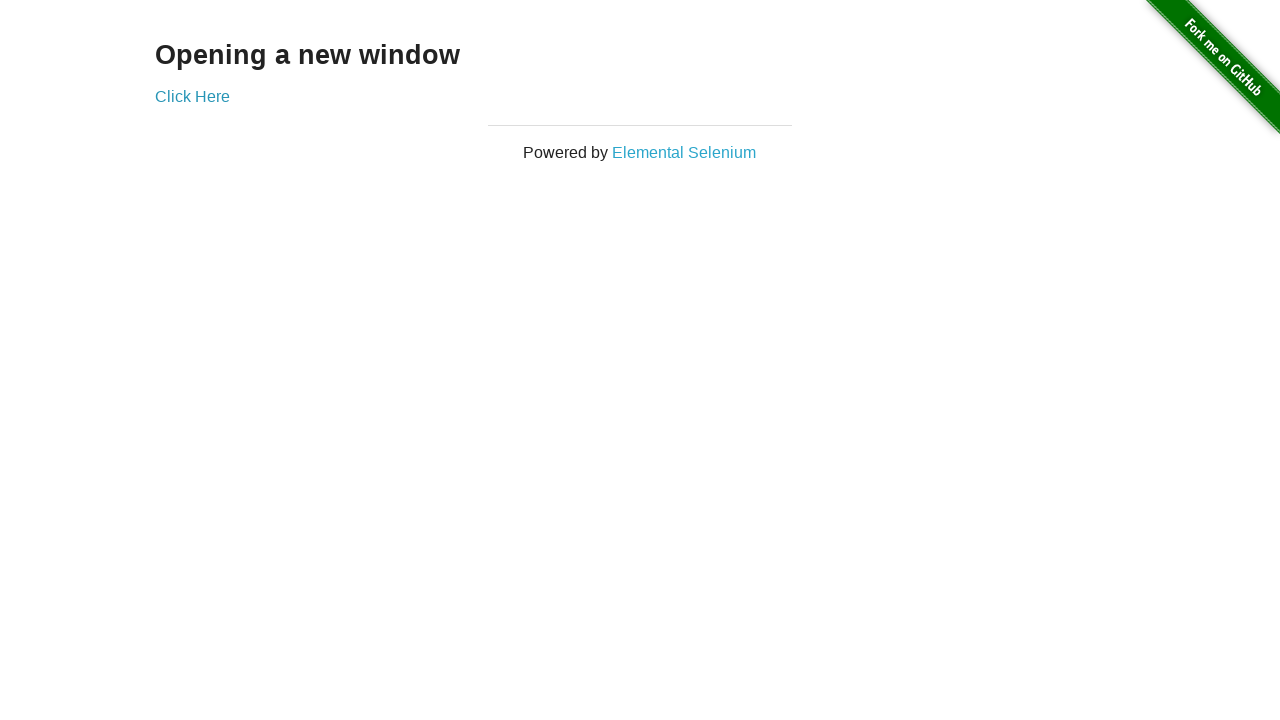

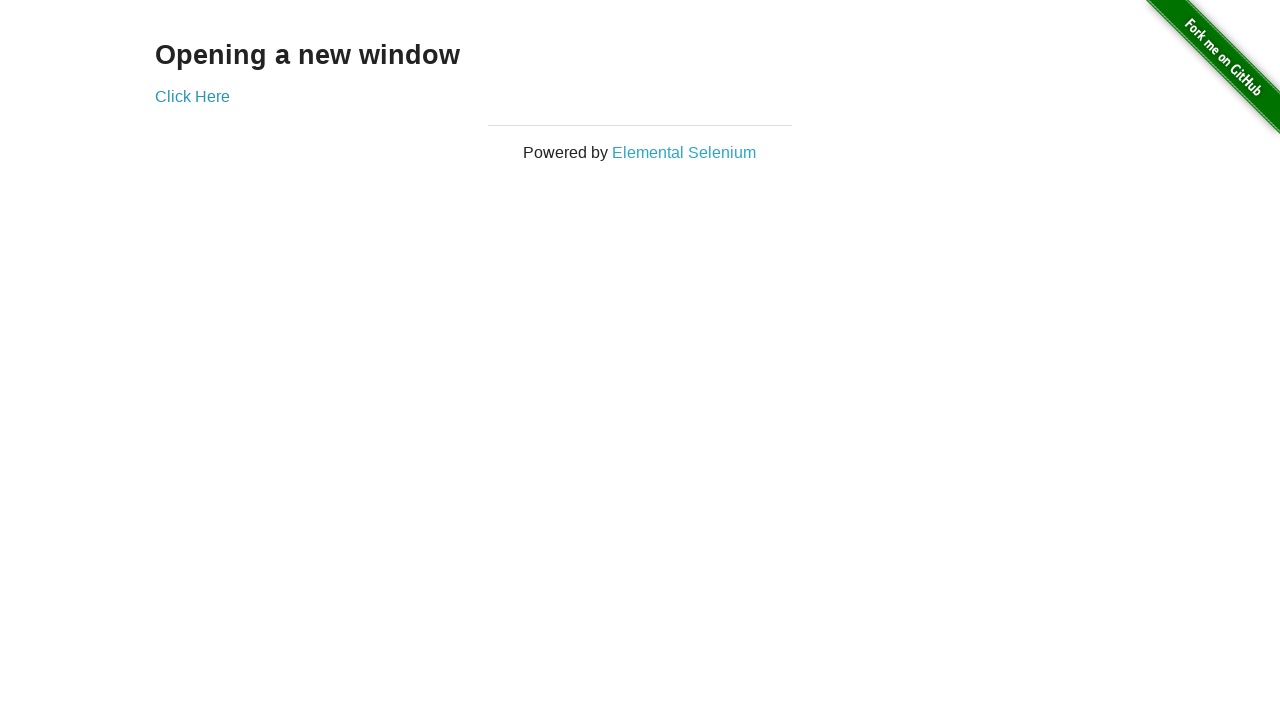